Tests the search functionality on Python.org by entering a search query and submitting the form

Starting URL: https://www.python.org

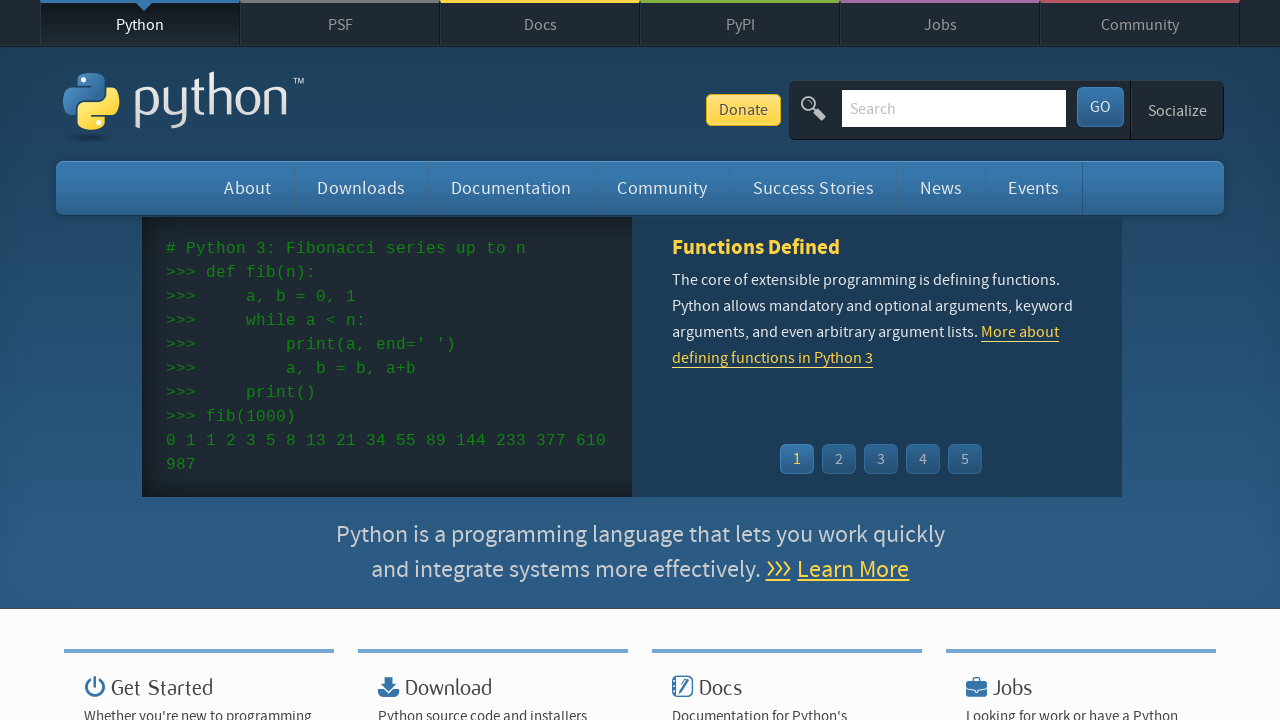

Filled search bar with 'getting started with python' on input[name='q']
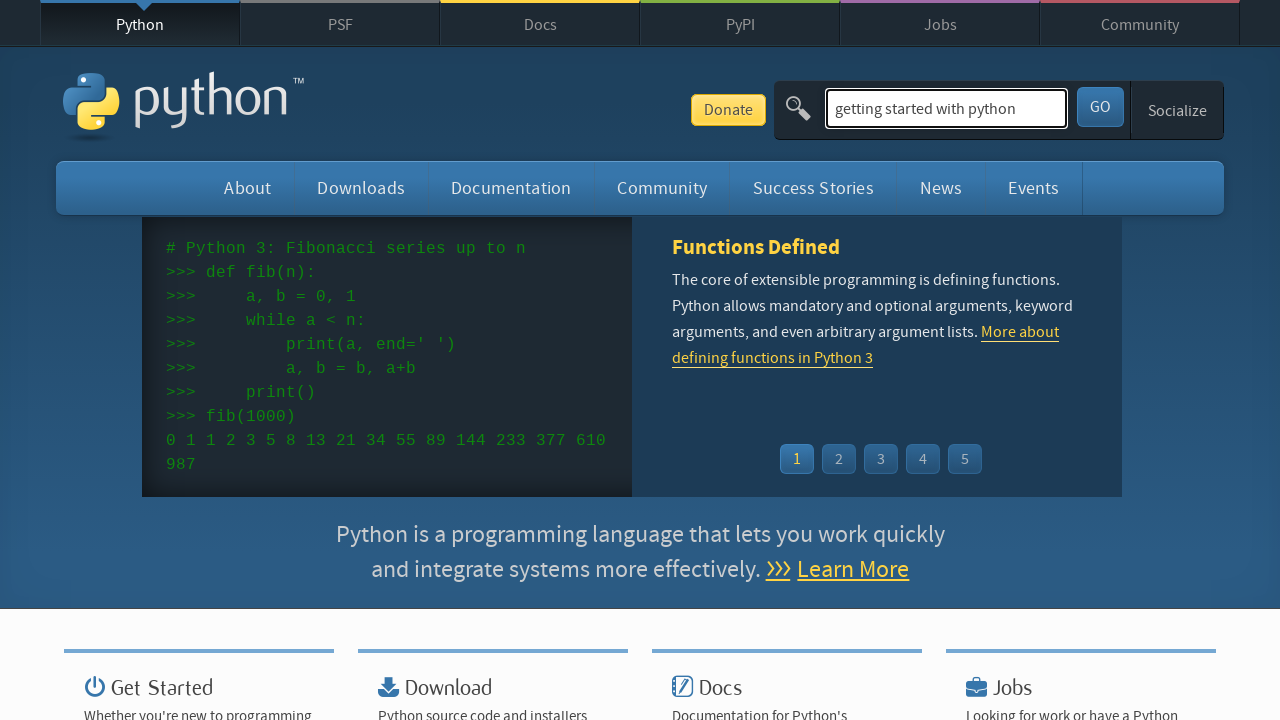

Pressed Enter to submit search query on input[name='q']
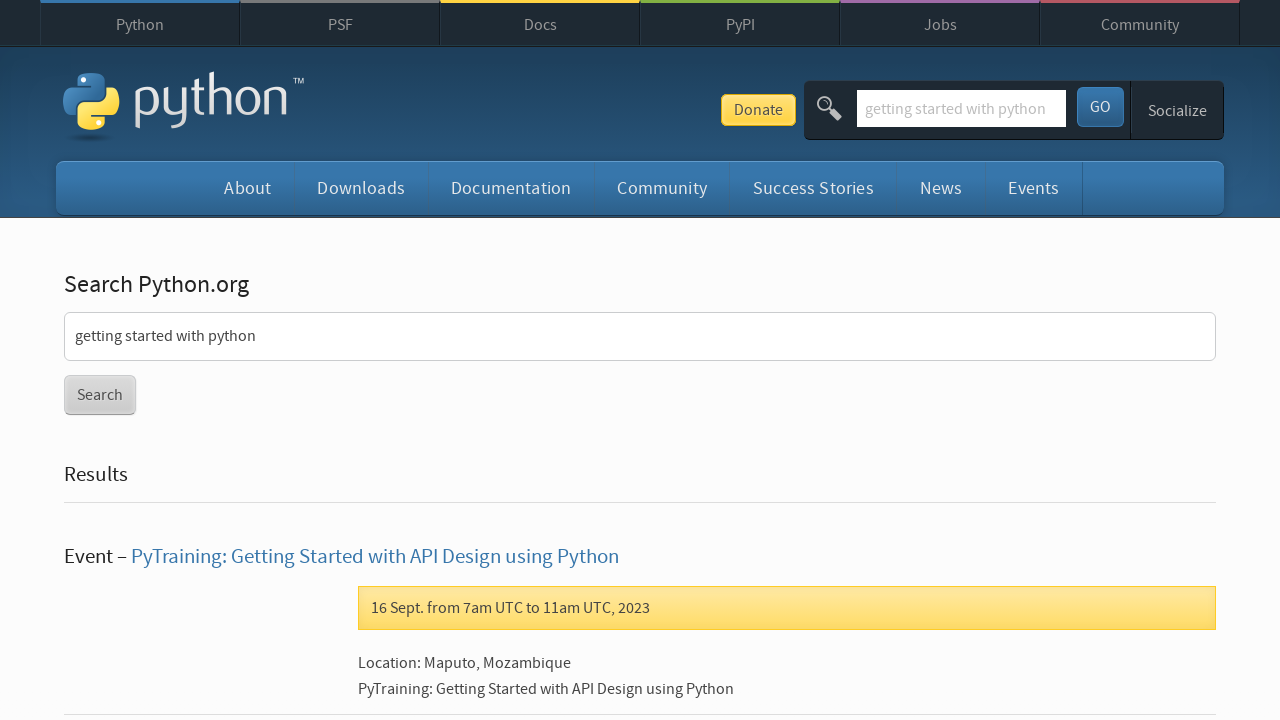

Search results page loaded
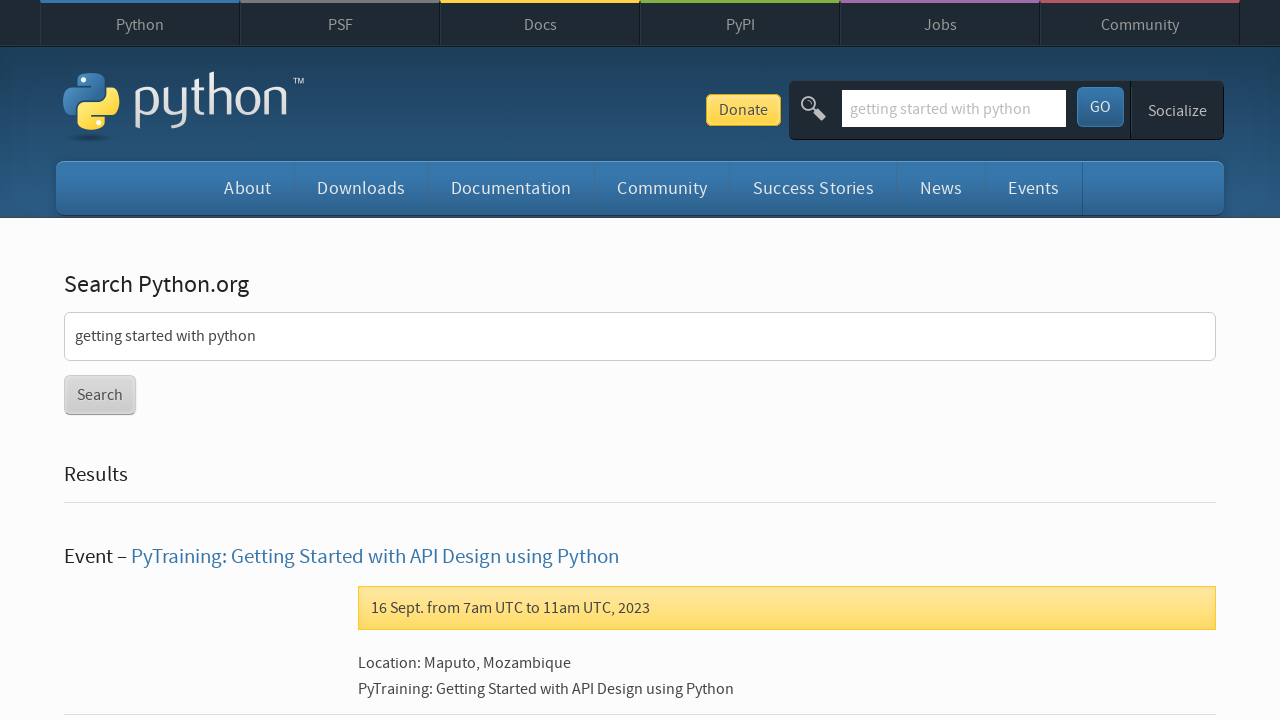

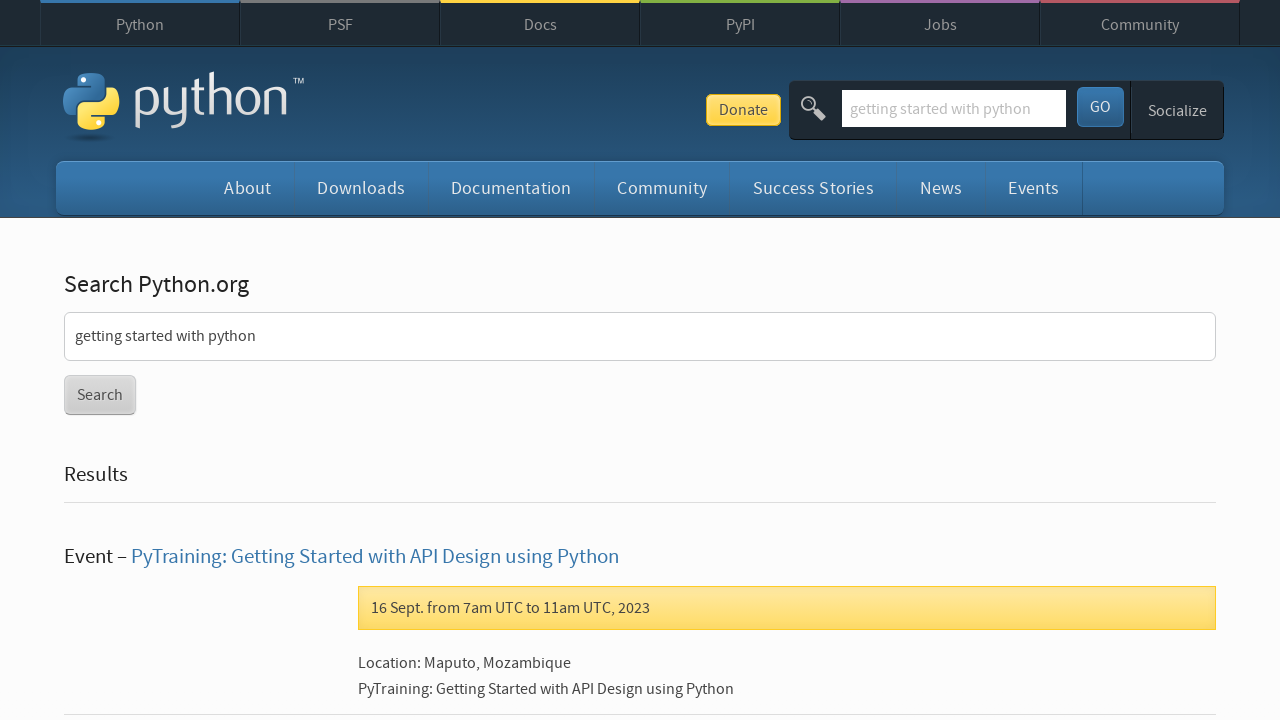